Tests the API key signup form on the GSA Open Government API page by filling in personal information, agreeing to terms, and submitting the registration form.

Starting URL: https://open.gsa.gov/api/regulationsgov/

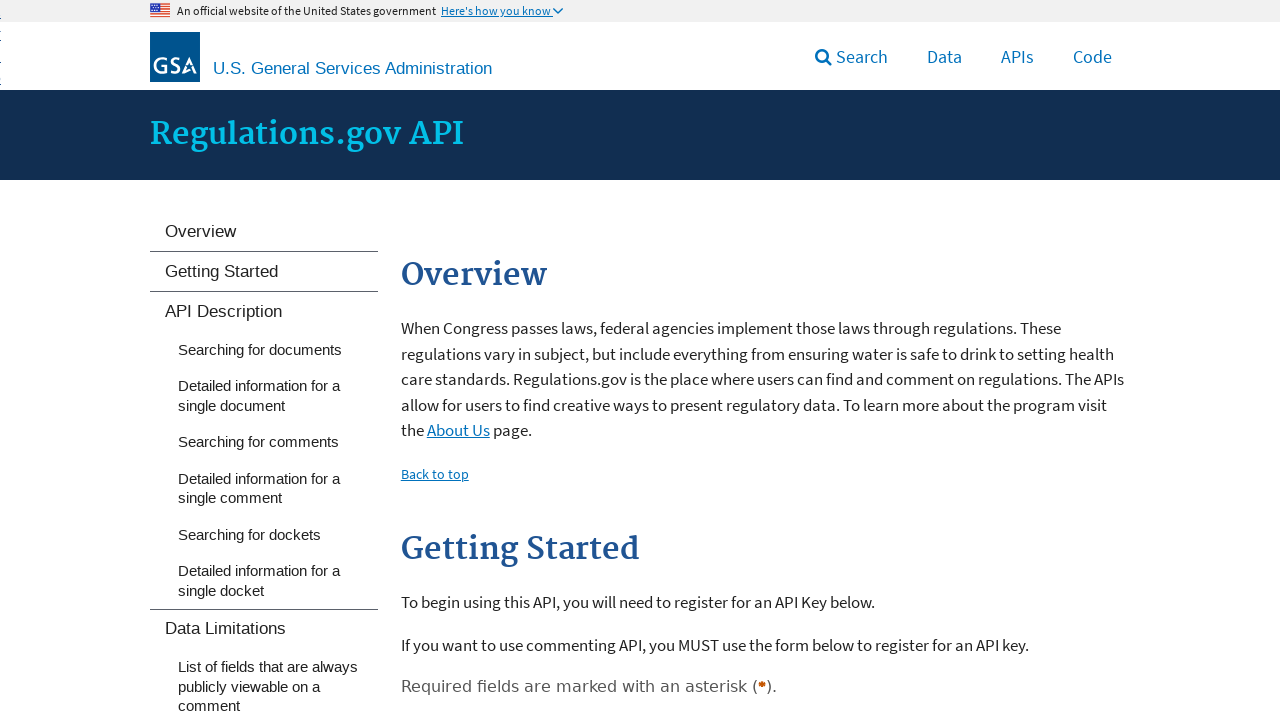

Waited 2 seconds for page to load
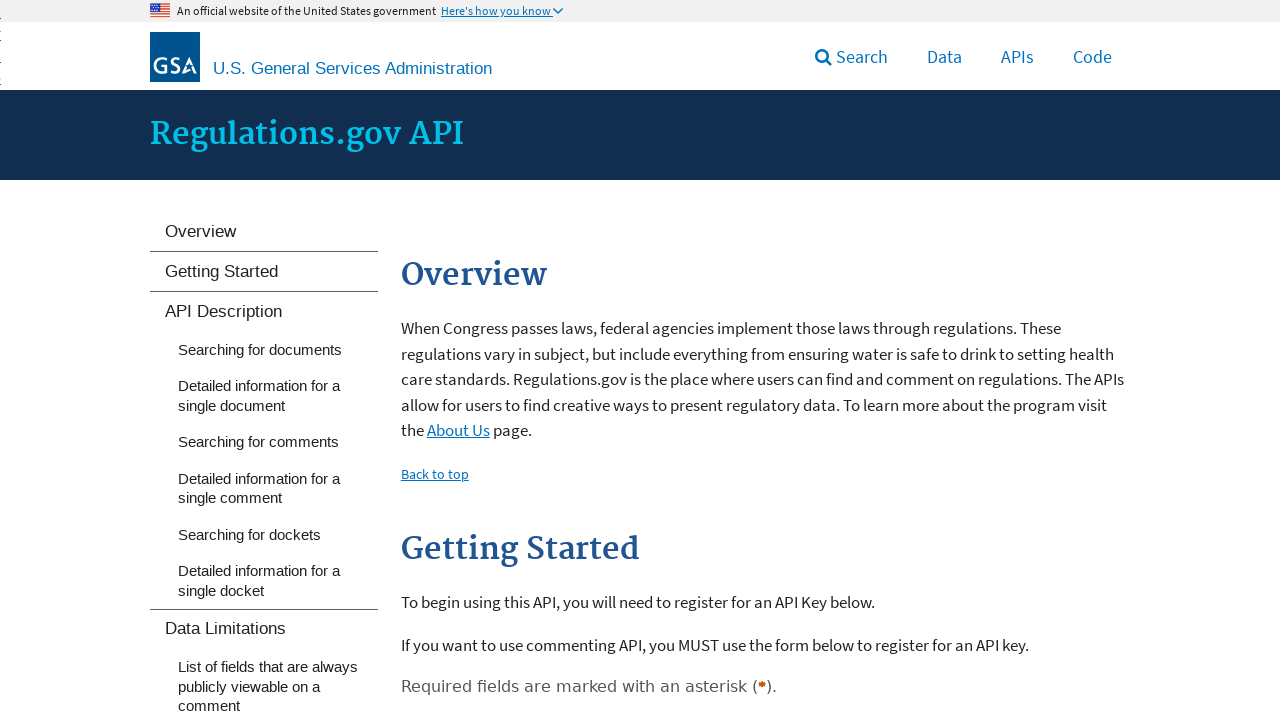

Scrolled down 300 pixels to reveal form
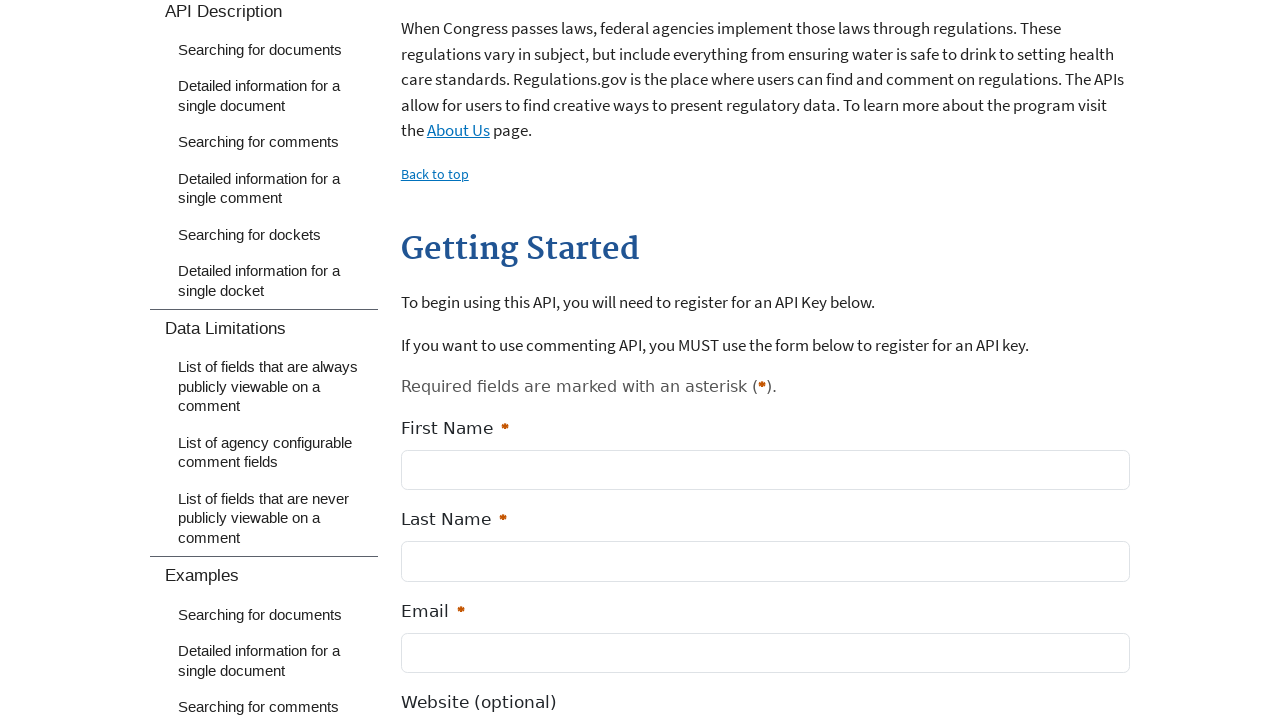

Filled in first name field with 'Sophia' on internal:label="First Name "i
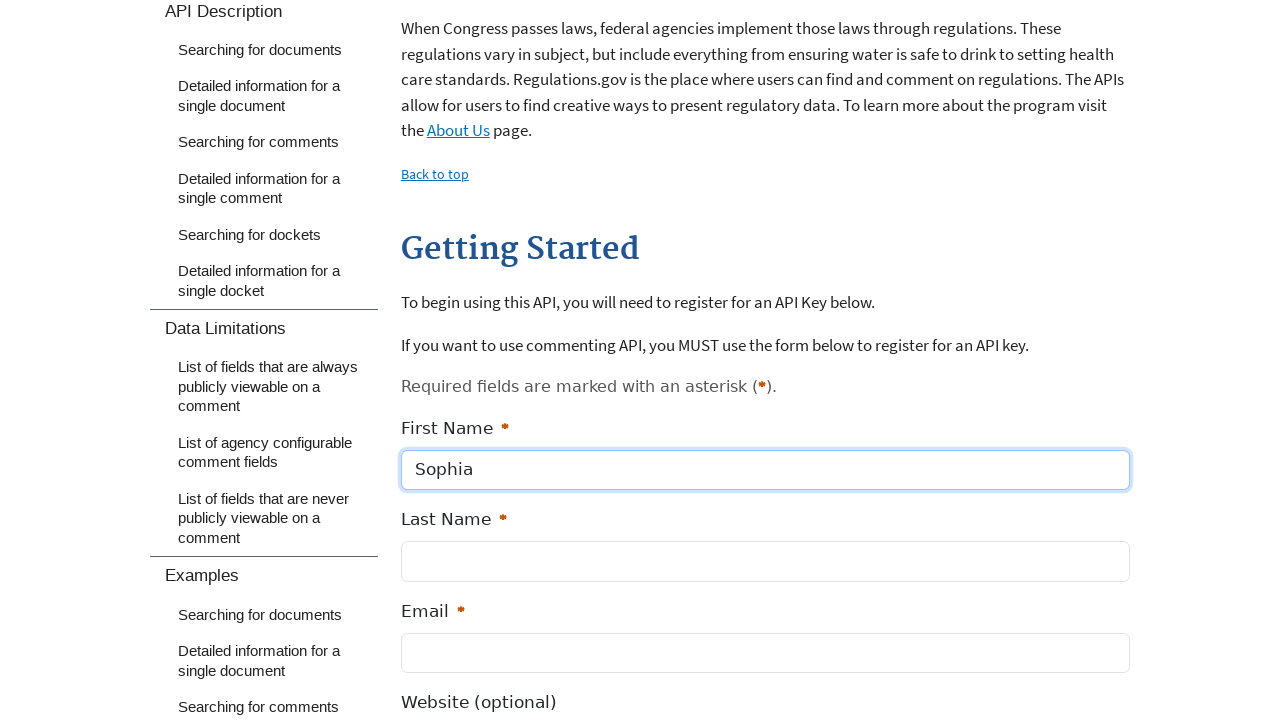

Filled in last name field with 'Henderson' on internal:label="Last Name "i
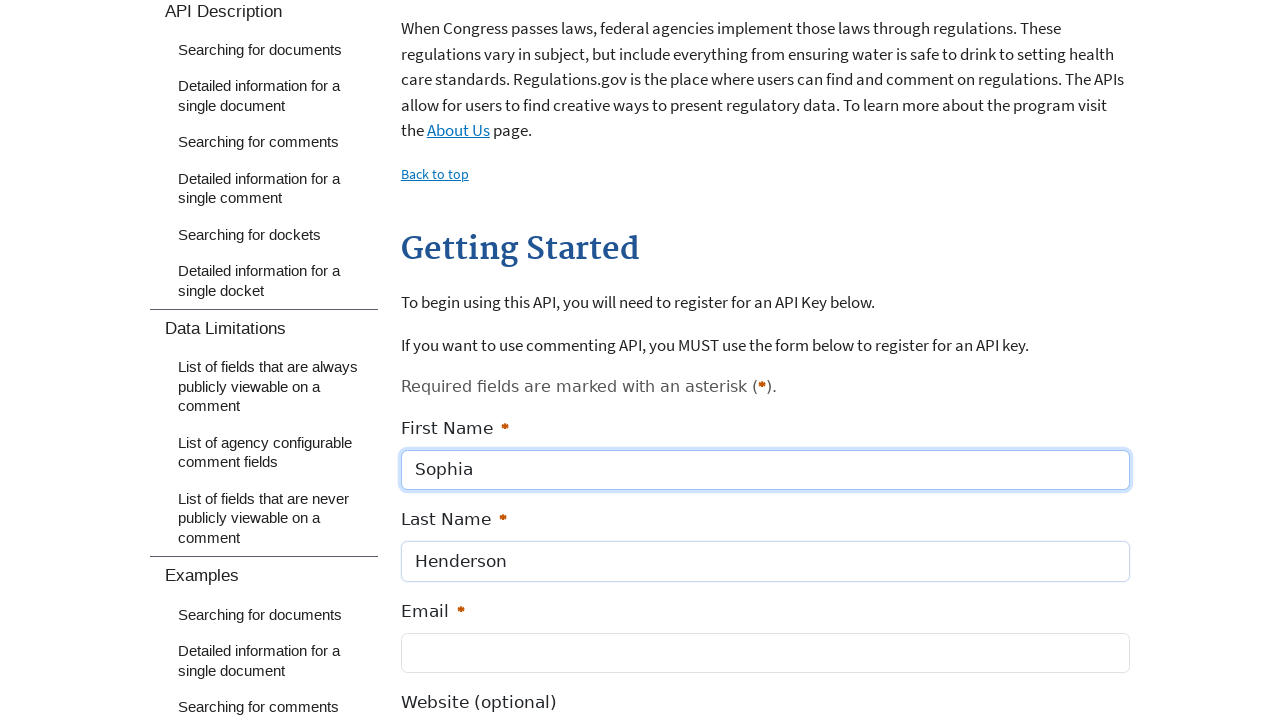

Filled in email field with 'sophia.henderson.test@example.com' on internal:label="Email "i
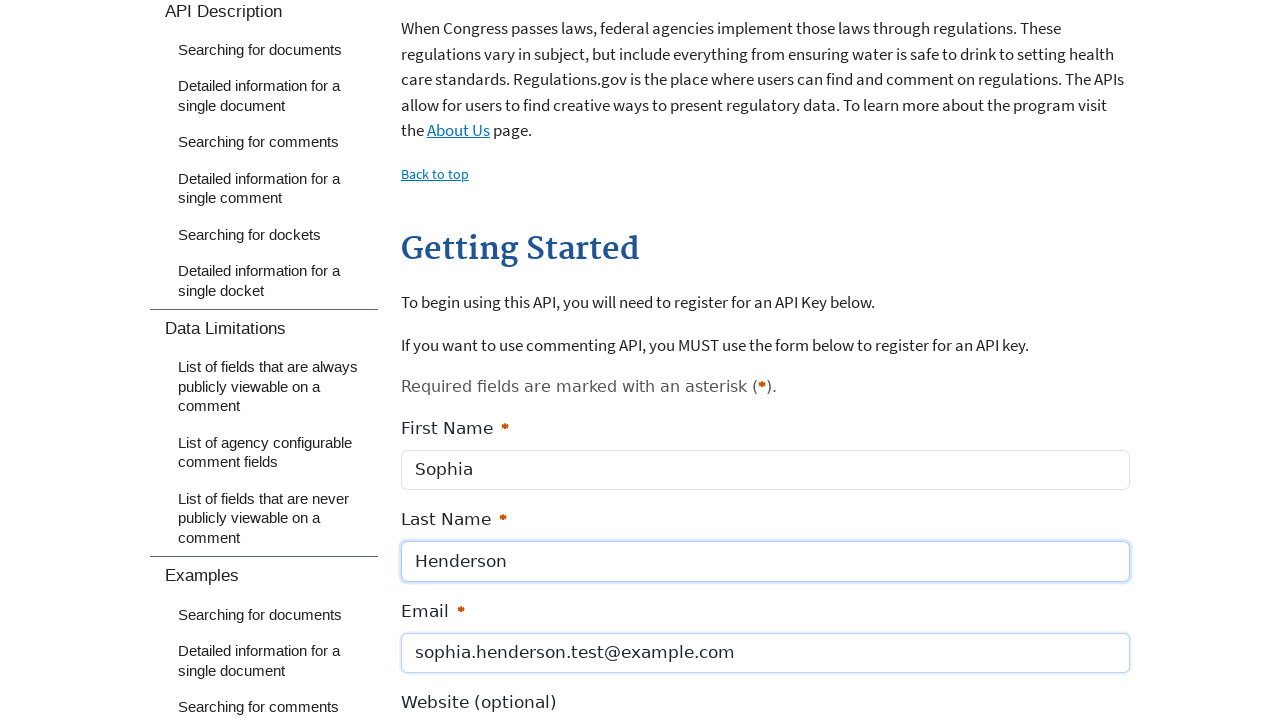

Checked the terms and conditions checkbox at (641, 360) on internal:text="I have read and agree to the terms and conditions."i
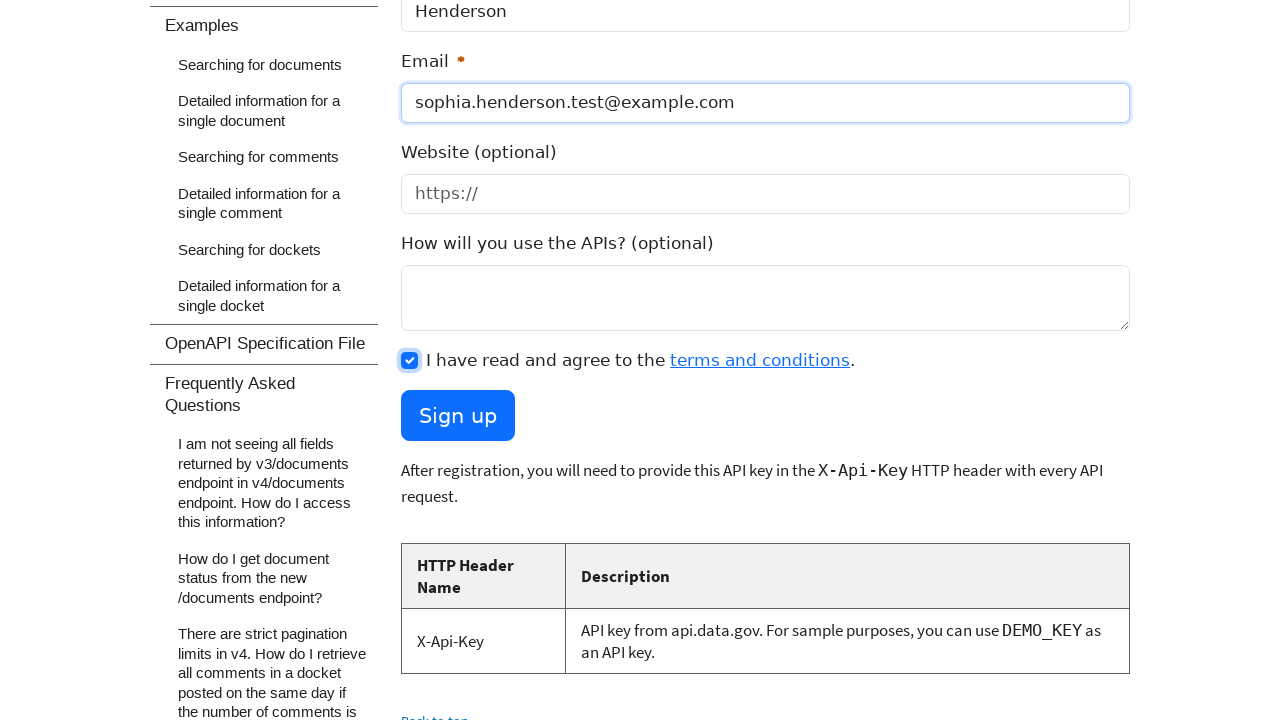

Clicked the Sign up button to submit API key registration form at (458, 416) on internal:role=button[name="Sign up"i] >> nth=-1
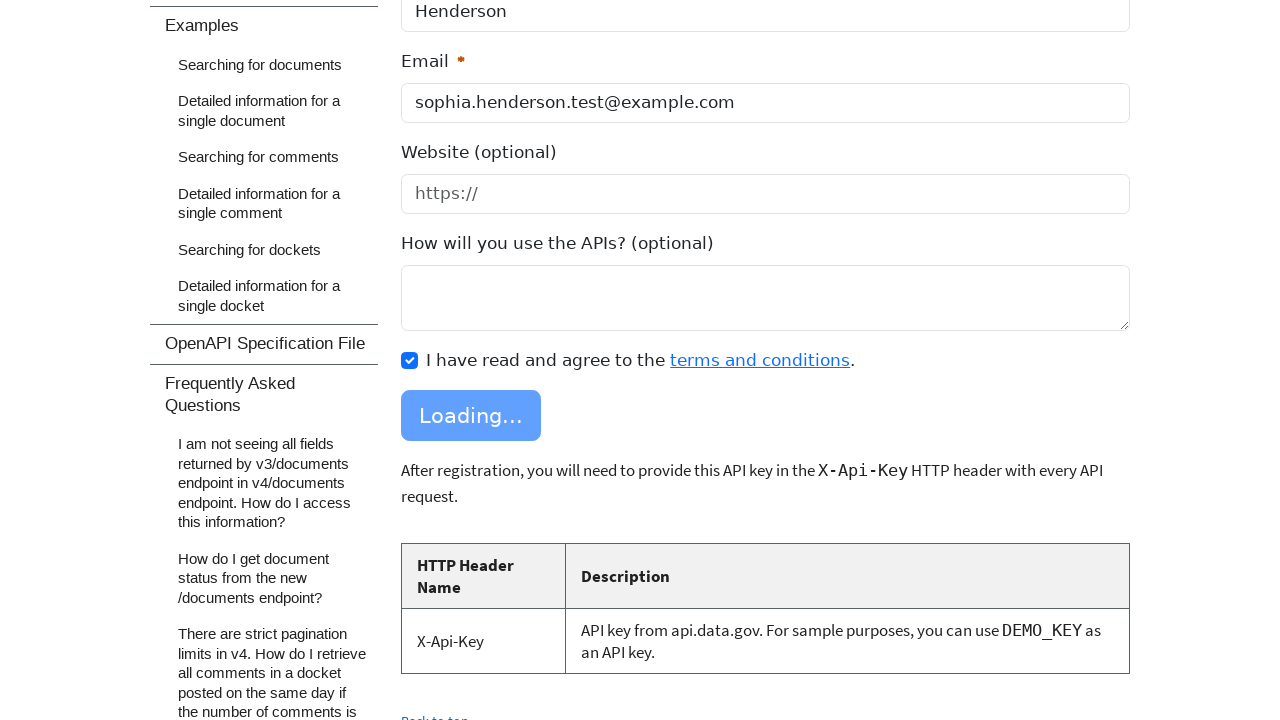

Waited 2 seconds for form submission to process
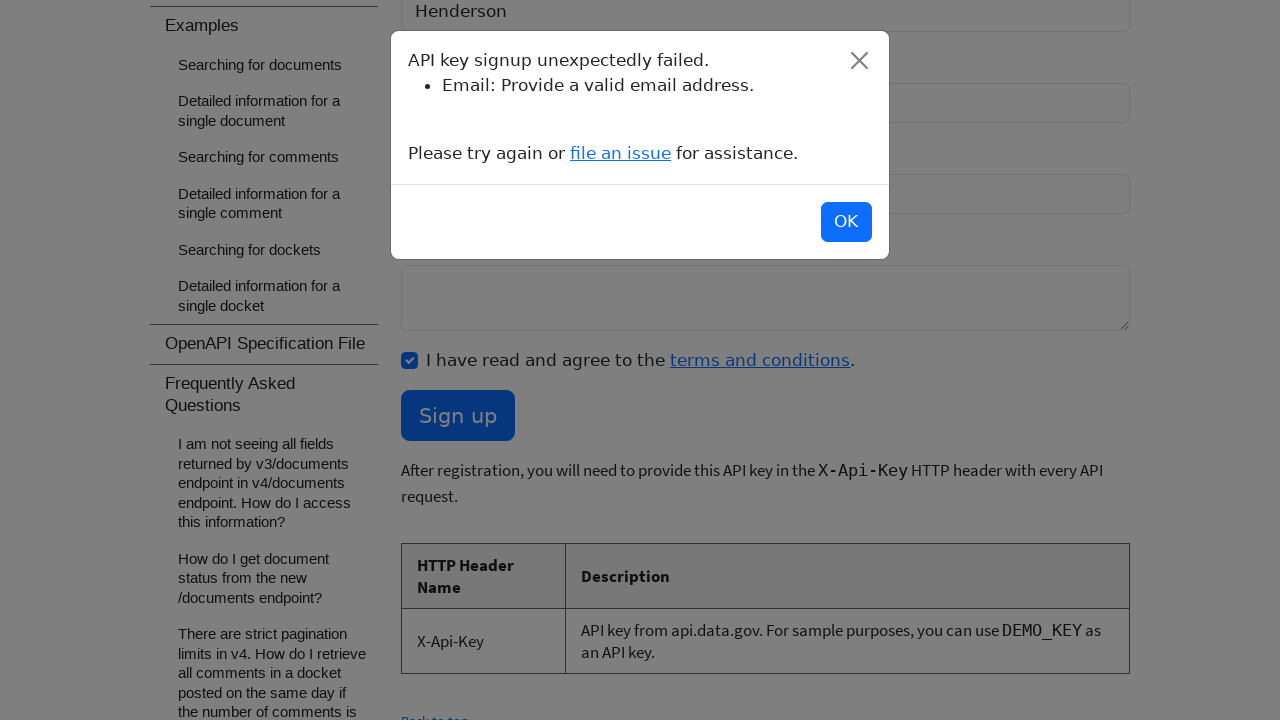

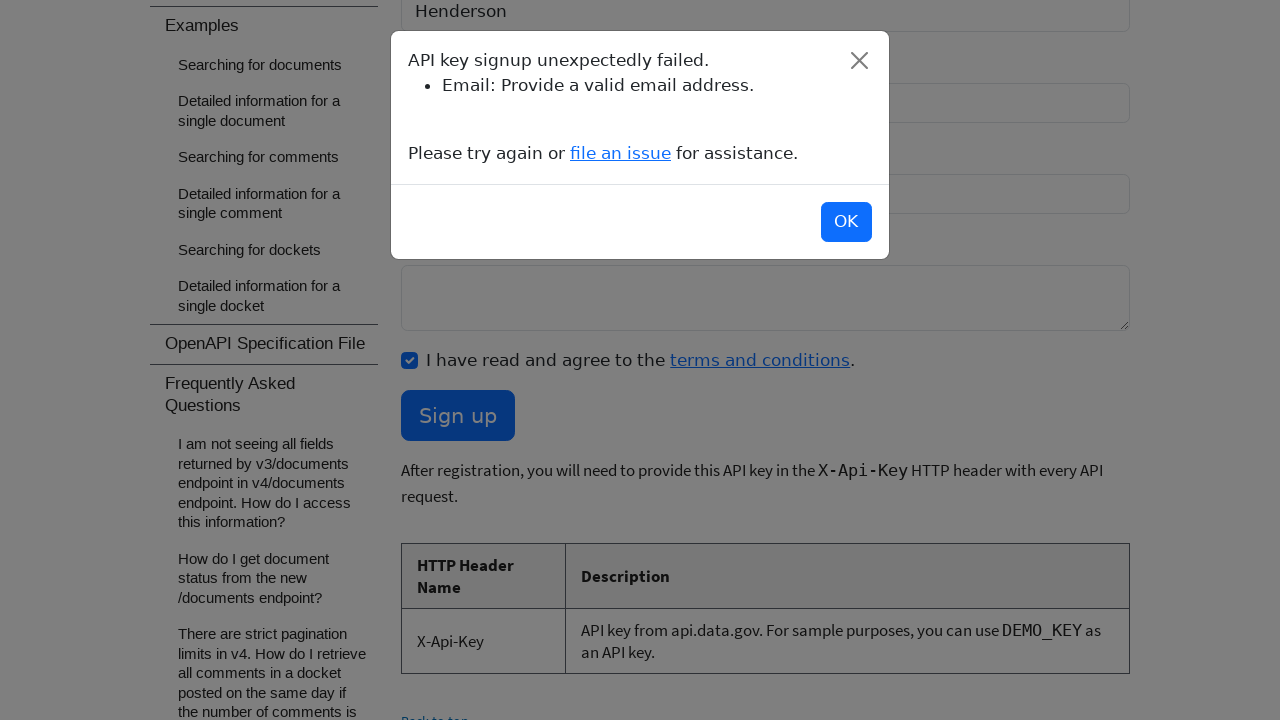